Tests checkbox toggle functionality by clicking a checkbox to select it, then clicking again to deselect it on a dynamic controls page

Starting URL: https://v1.training-support.net/selenium/dynamic-controls

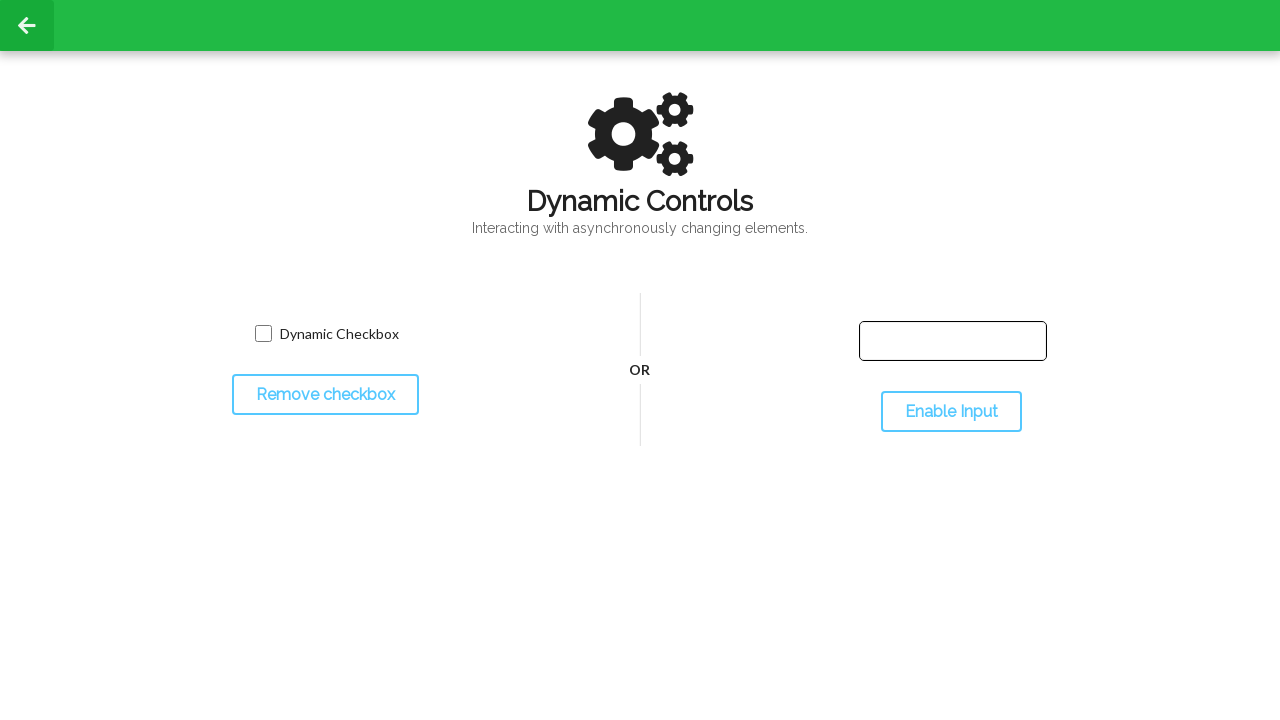

Clicked checkbox to select it at (263, 334) on input[name='toggled']
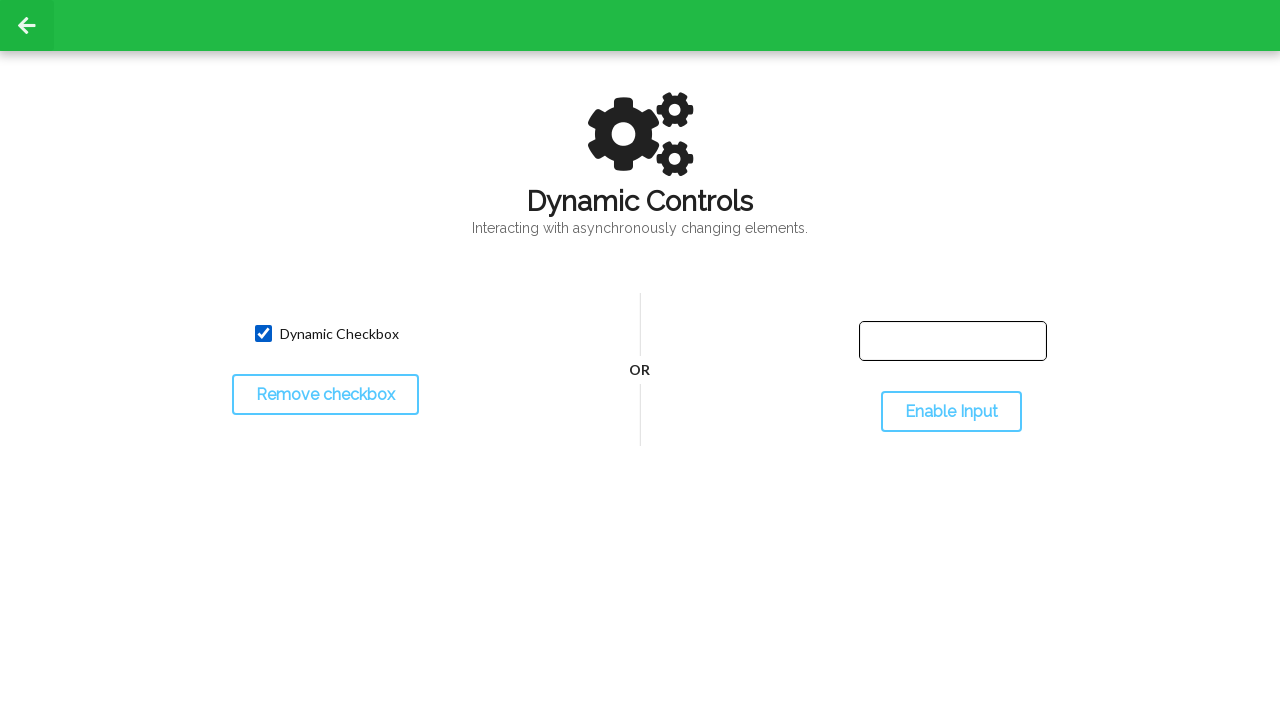

Clicked checkbox again to deselect it at (263, 334) on input[name='toggled']
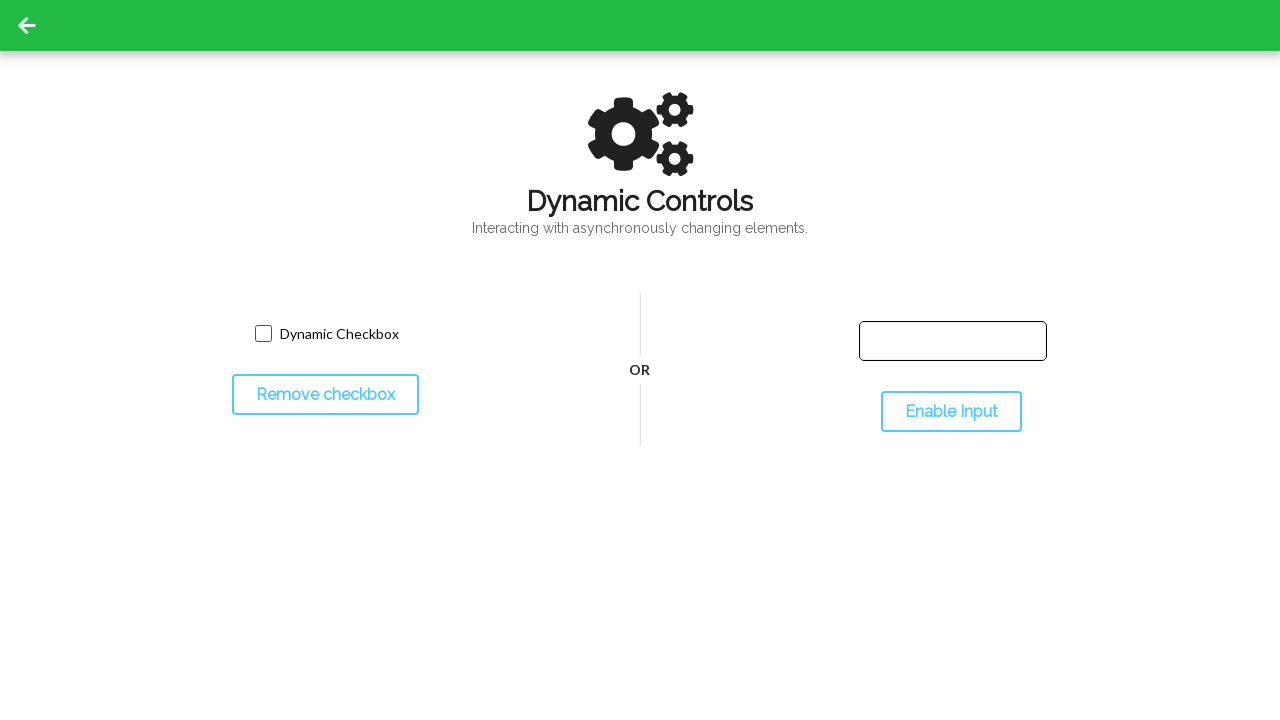

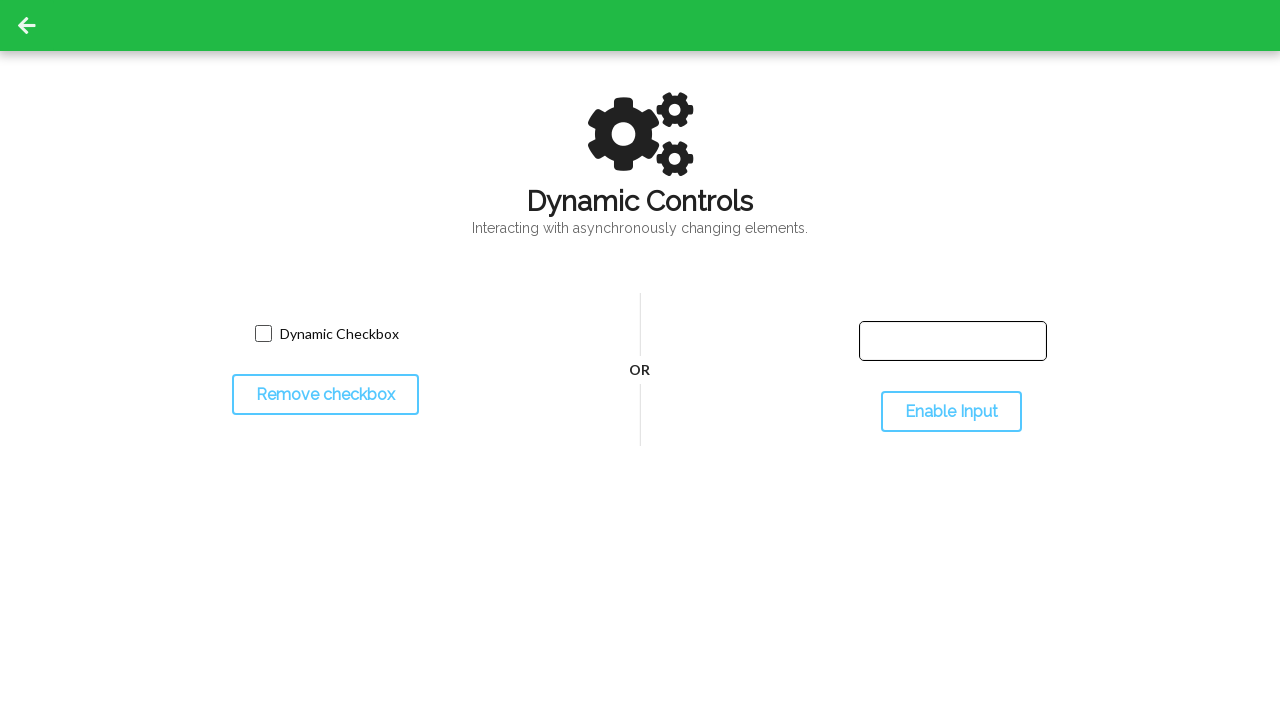